Tests a registration form by navigating to the registration page and filling in first name, last name, and email fields with test data.

Starting URL: http://demo.automationtesting.in/Register.html

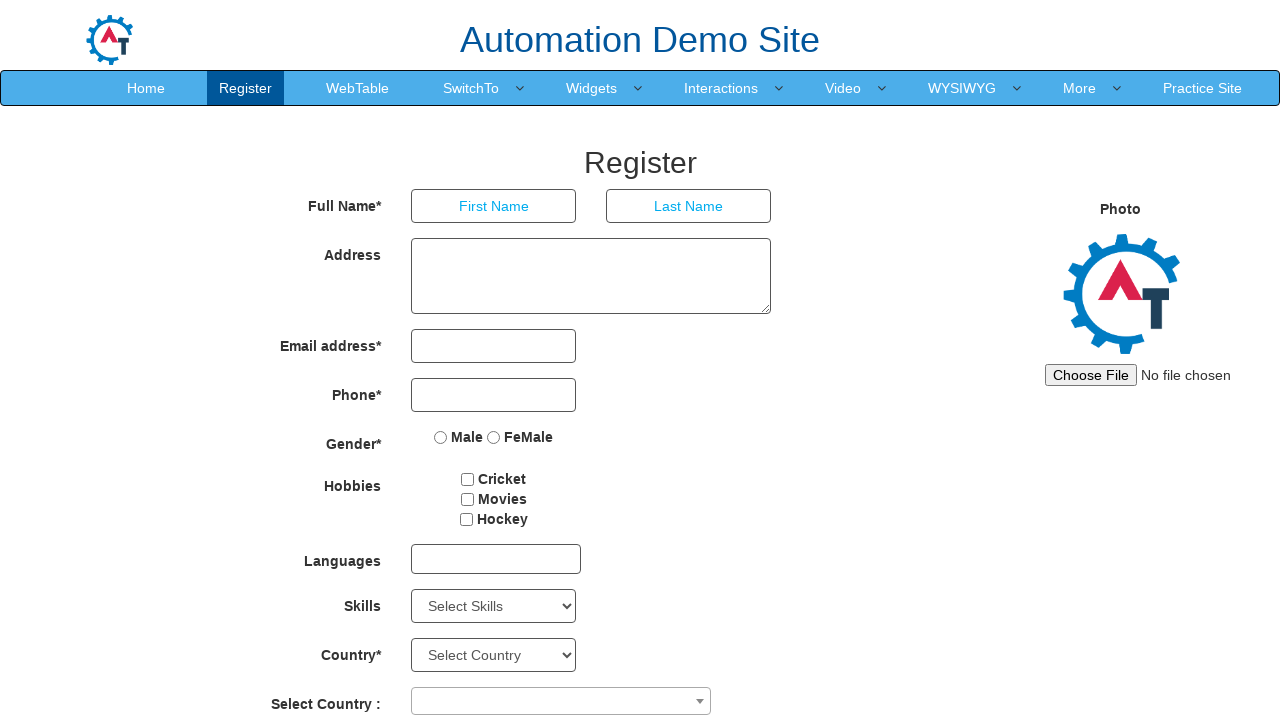

Waited for page to load - network idle state reached
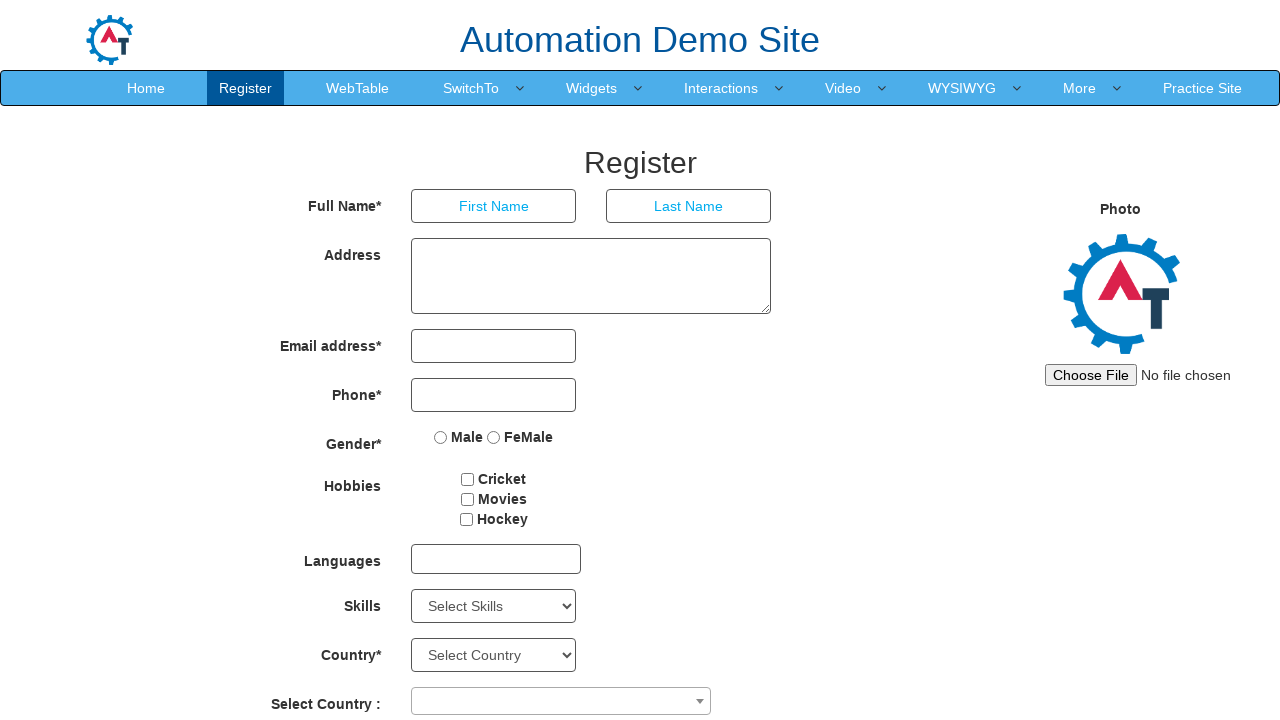

Filled first name field with 'Michael' on input[placeholder='First Name']
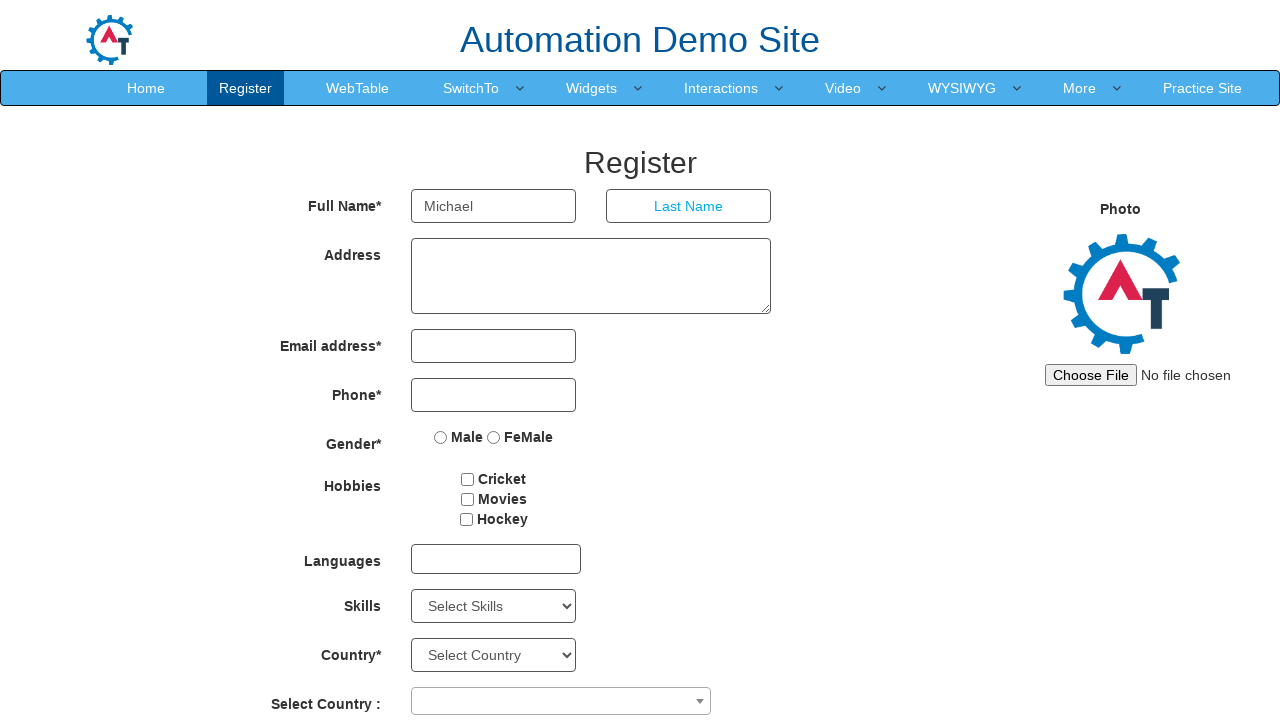

Filled last name field with 'Johnson' on input[placeholder='Last Name']
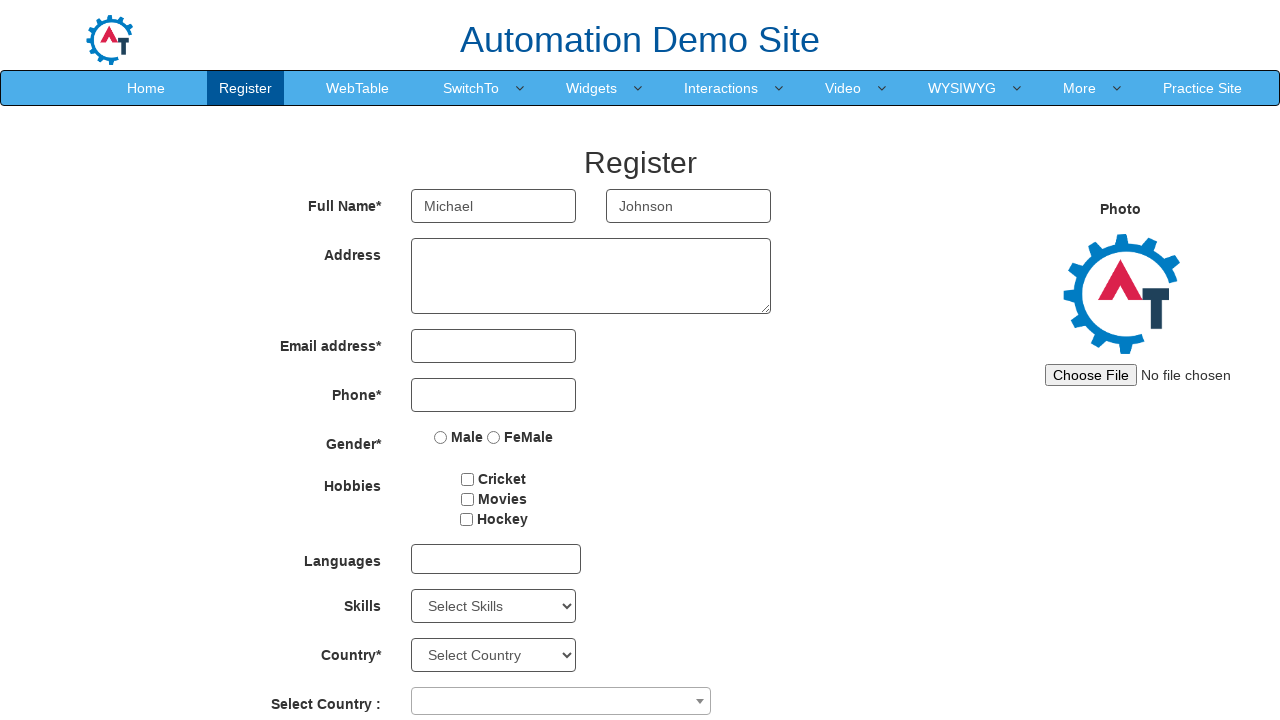

Filled email field with 'michael.johnson@testmail.com' on input[type='email']
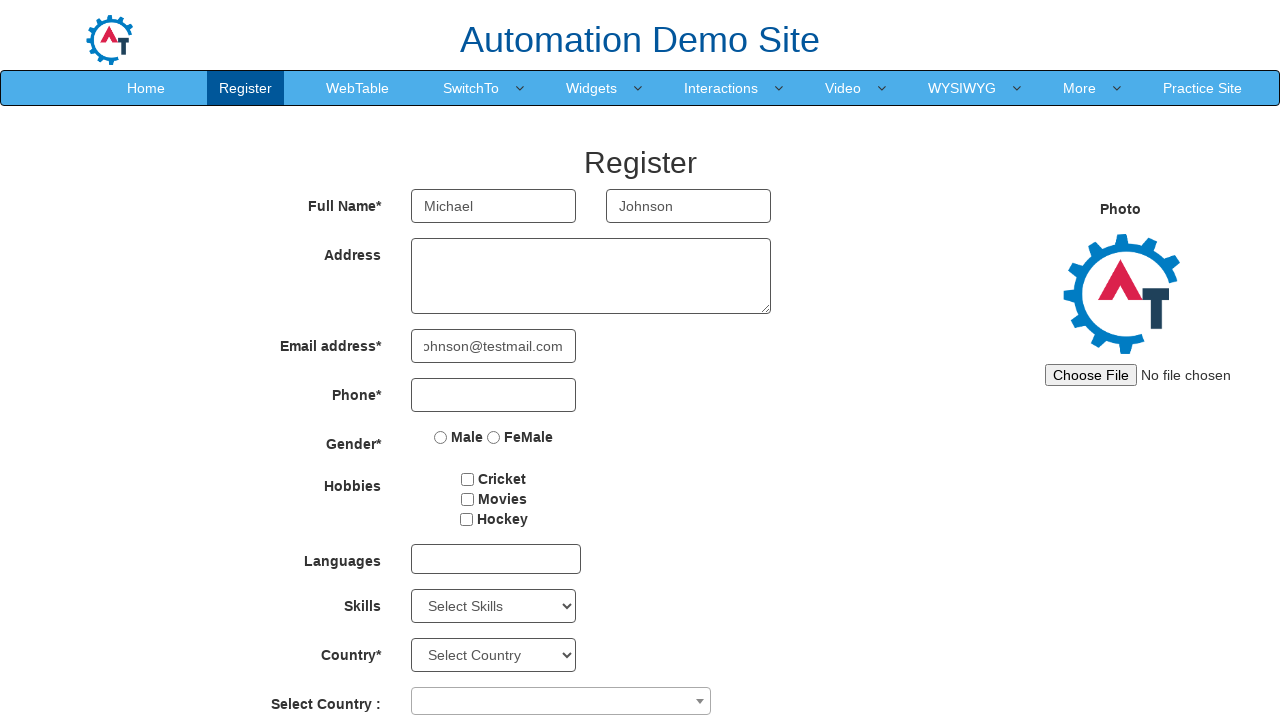

Waited 1 second to observe the filled registration form
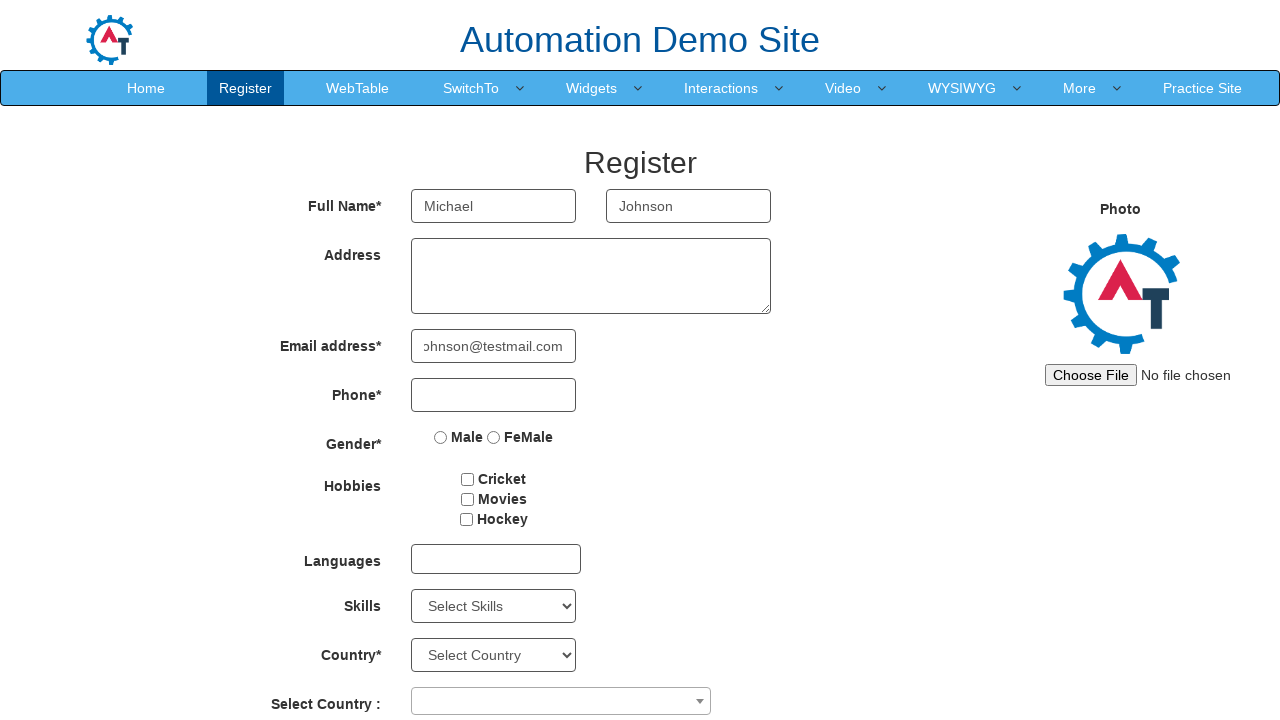

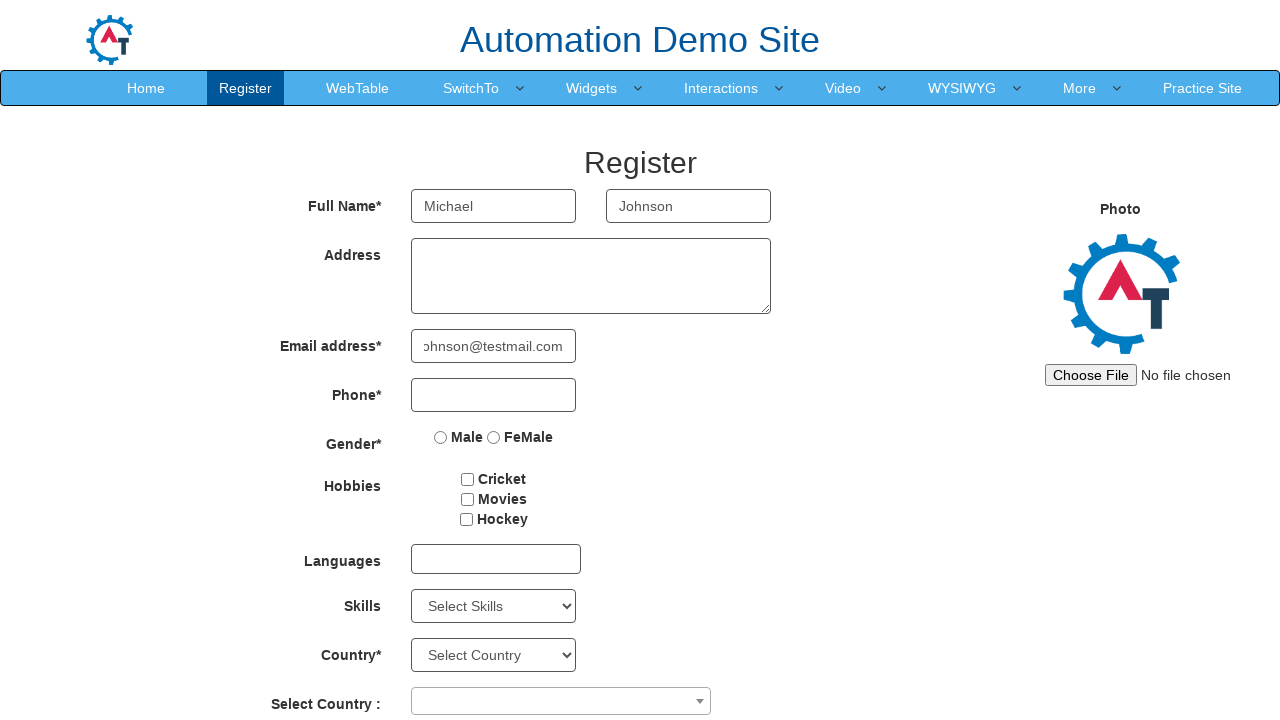